Navigates to an e-commerce playground site and hovers over the "My account" dropdown menu to reveal its options.

Starting URL: https://ecommerce-playground.lambdatest.io/

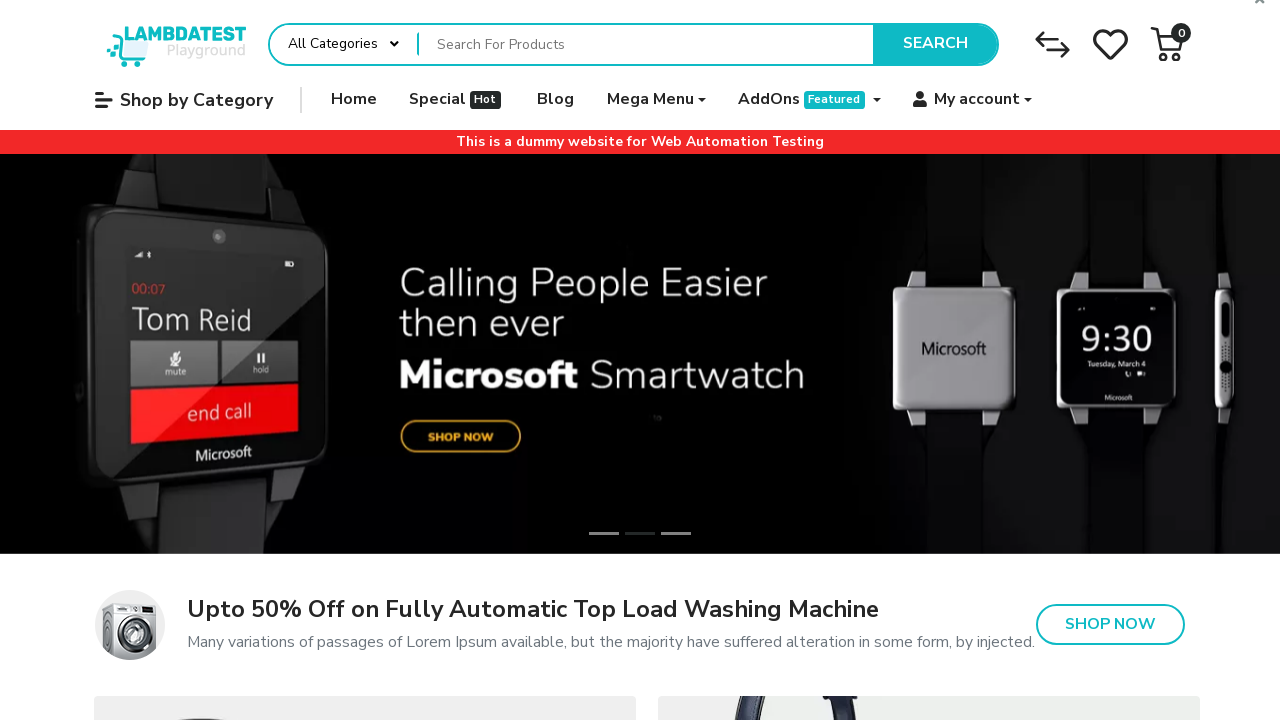

Navigated to e-commerce playground site
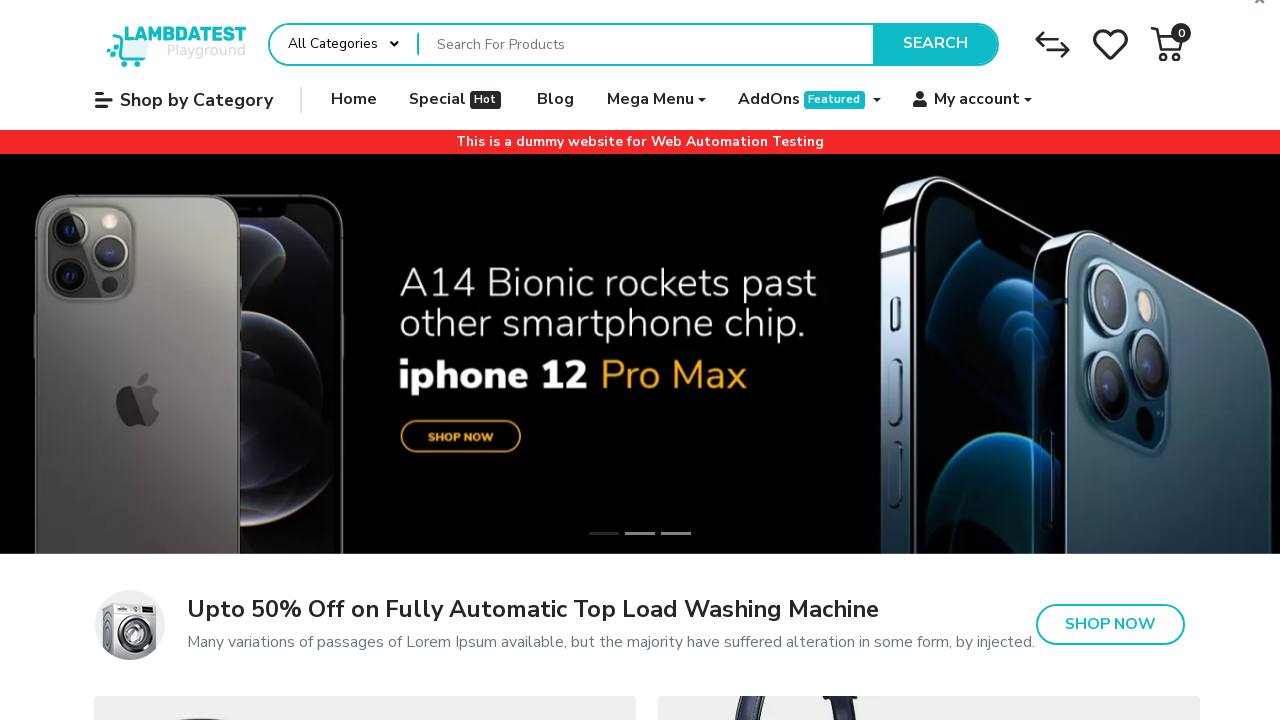

Hovered over 'My account' dropdown menu at (977, 100) on (//a[@data-toggle='dropdown'])//span[contains(.,'My account')]
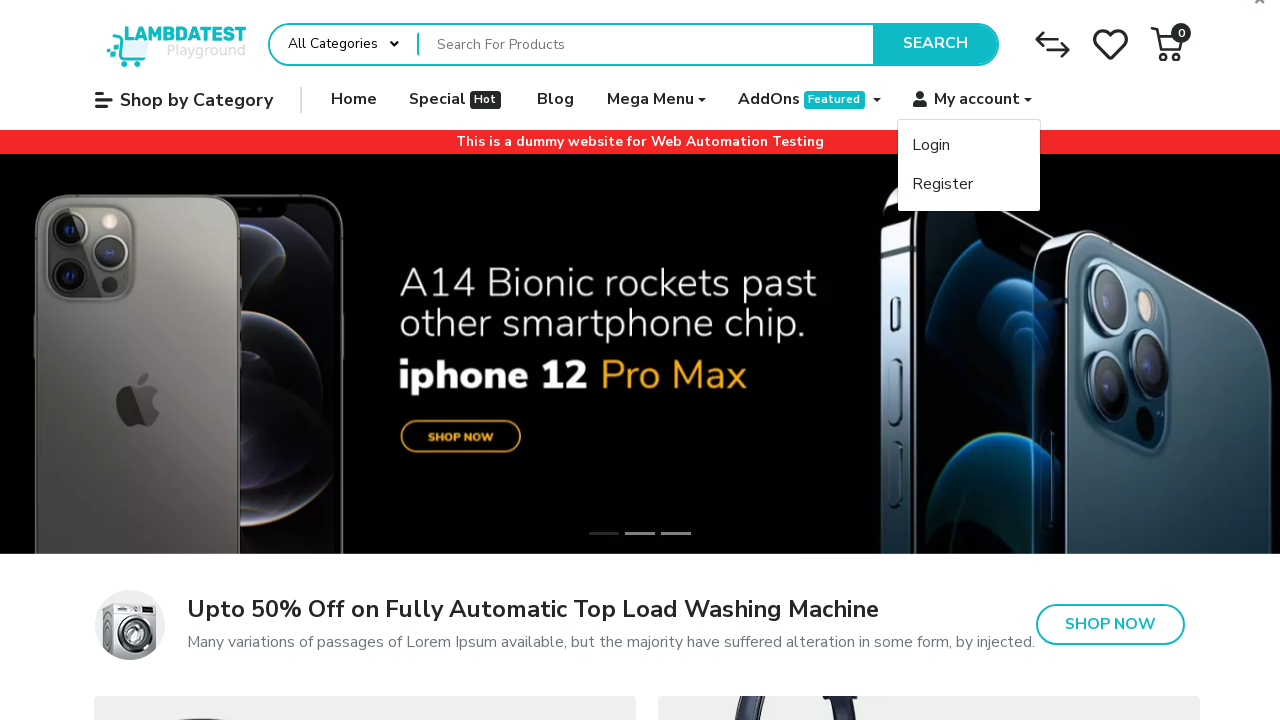

Waited for dropdown menu options to appear
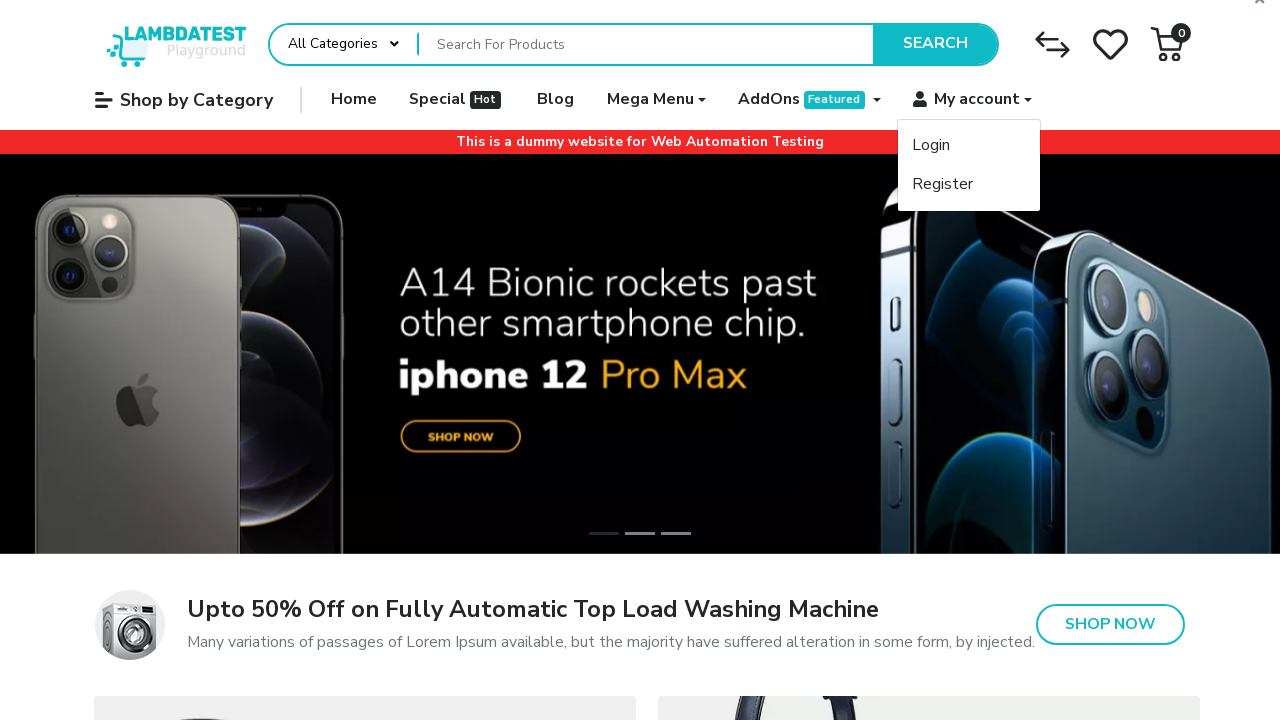

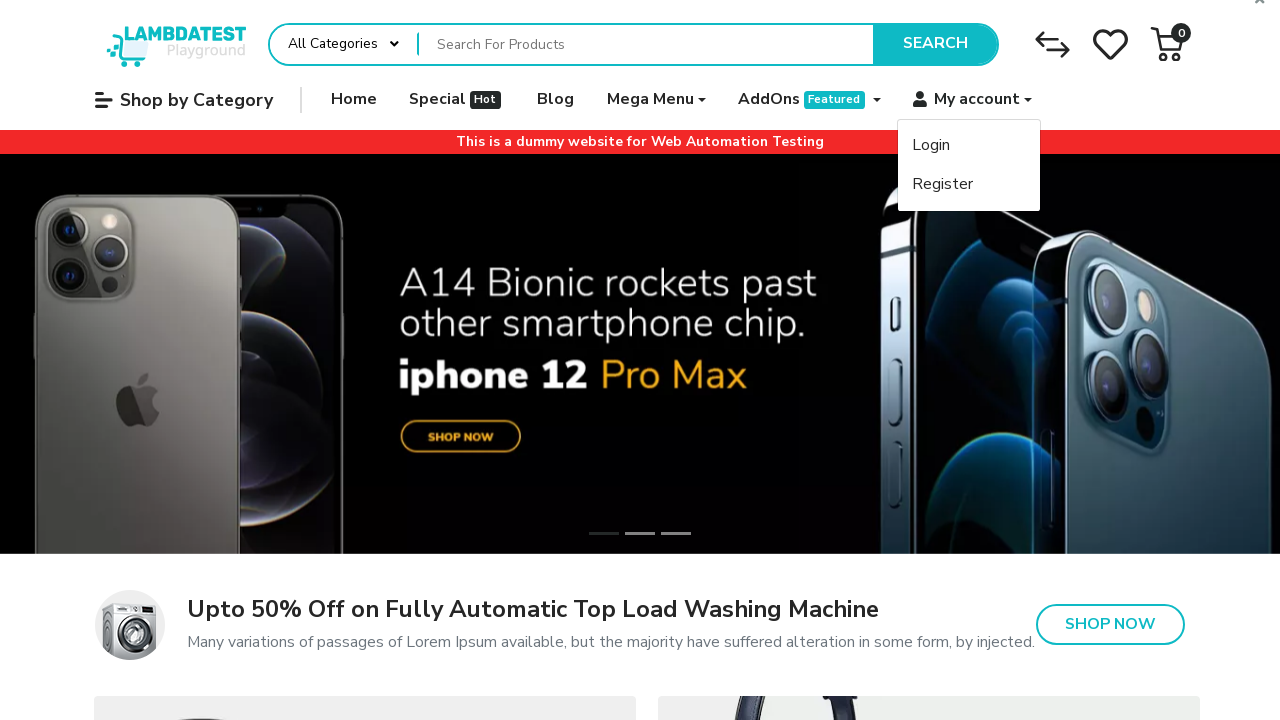